Navigates to the Droppable section under Interactions by clicking the Droppable menu item

Starting URL: https://demoqa.com/interaction

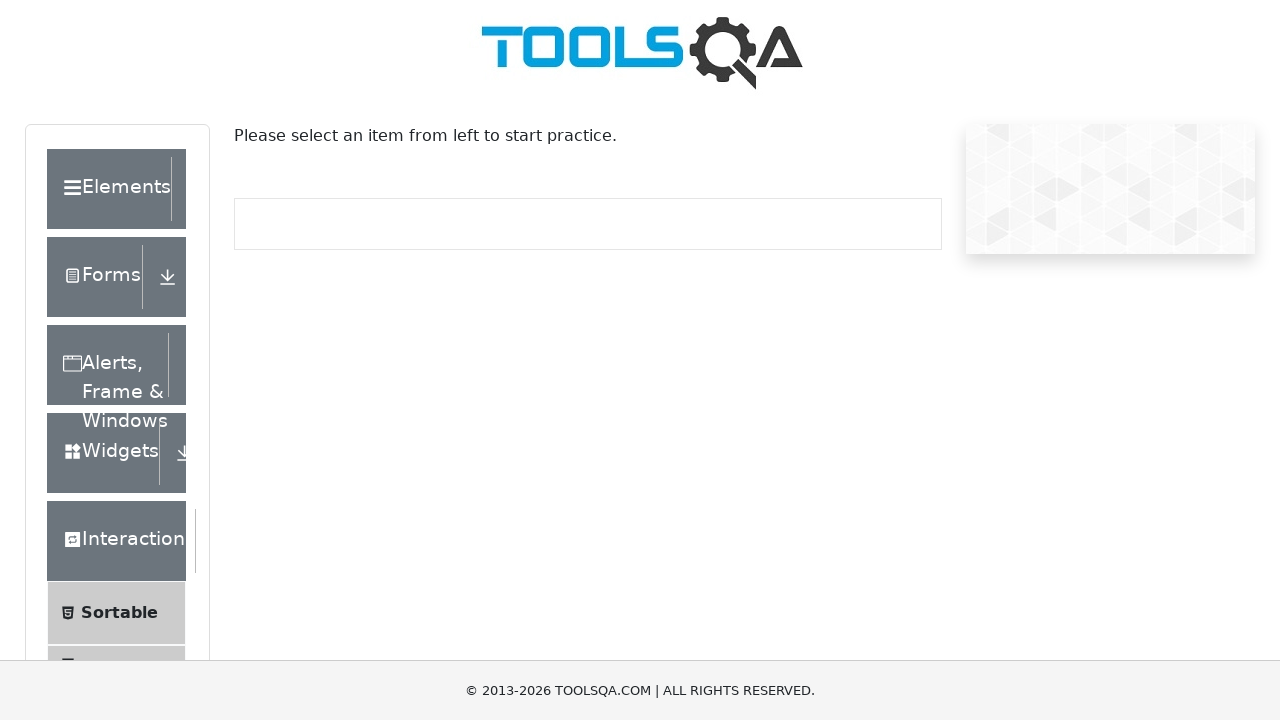

Located Droppable menu item in the sidebar
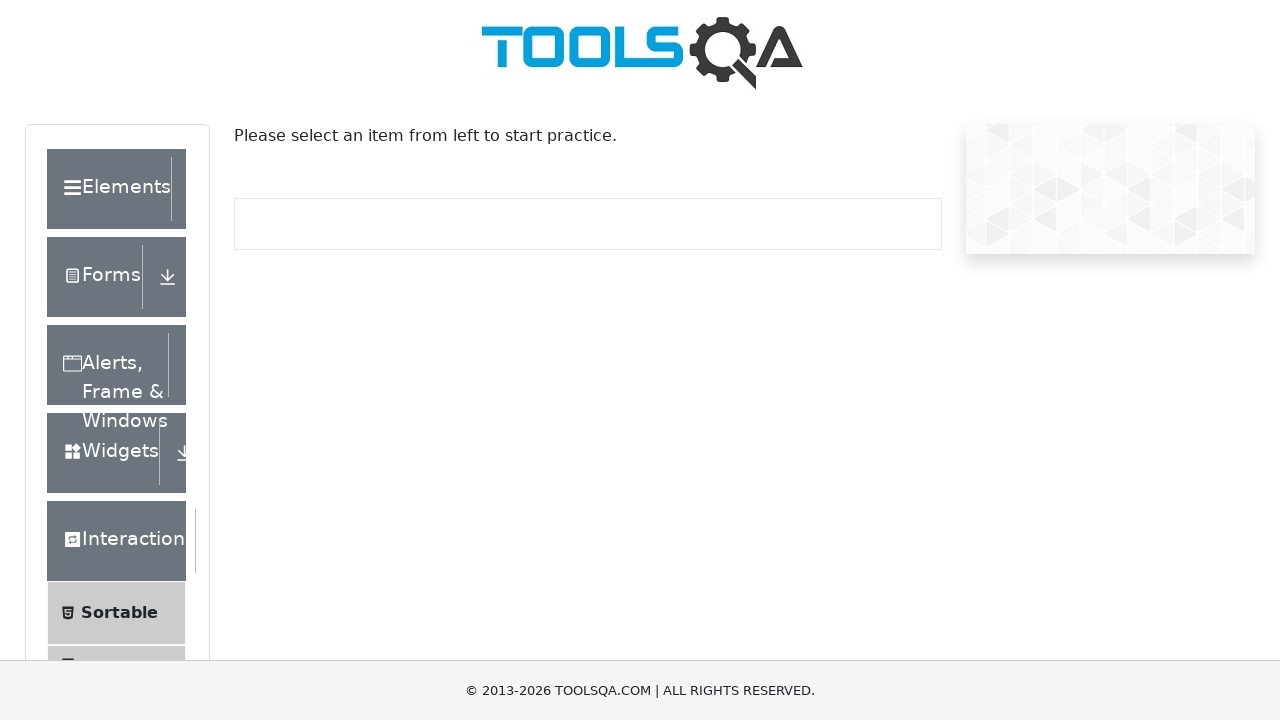

Scrolled Droppable menu item into view
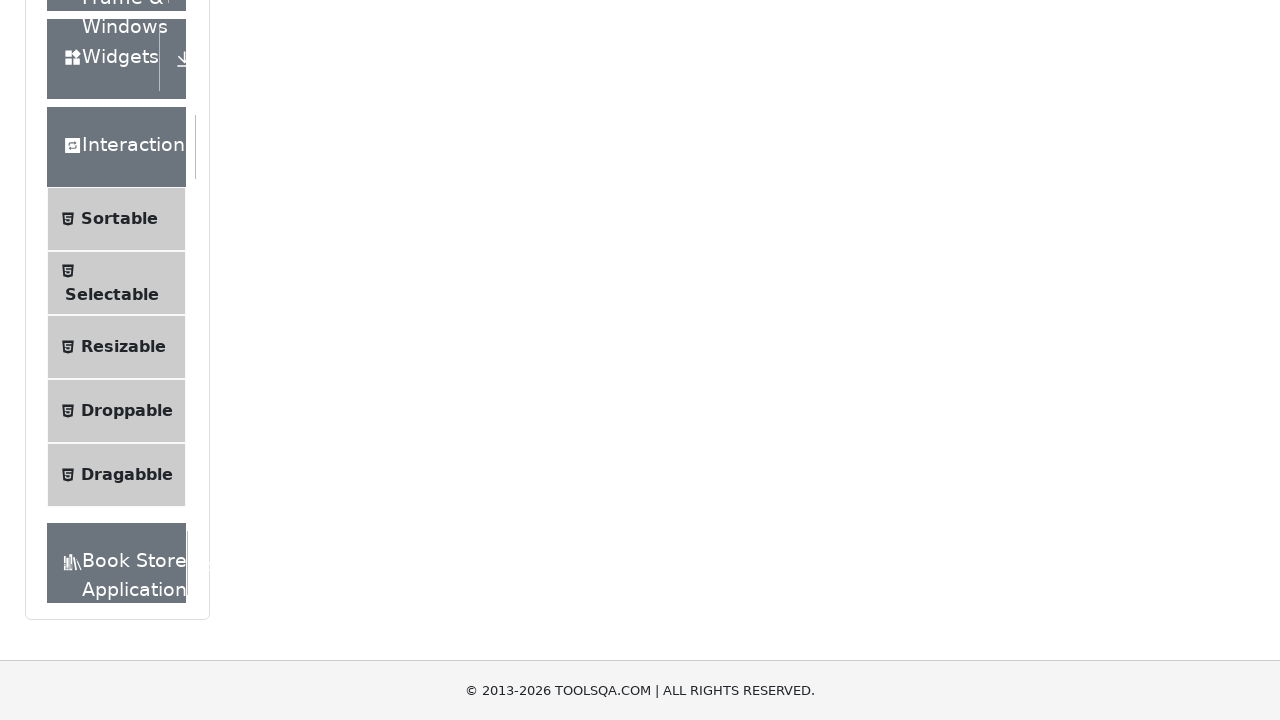

Clicked Droppable menu item to navigate to Droppable section at (116, 411) on .menu-list li:has-text('Droppable') >> nth=0
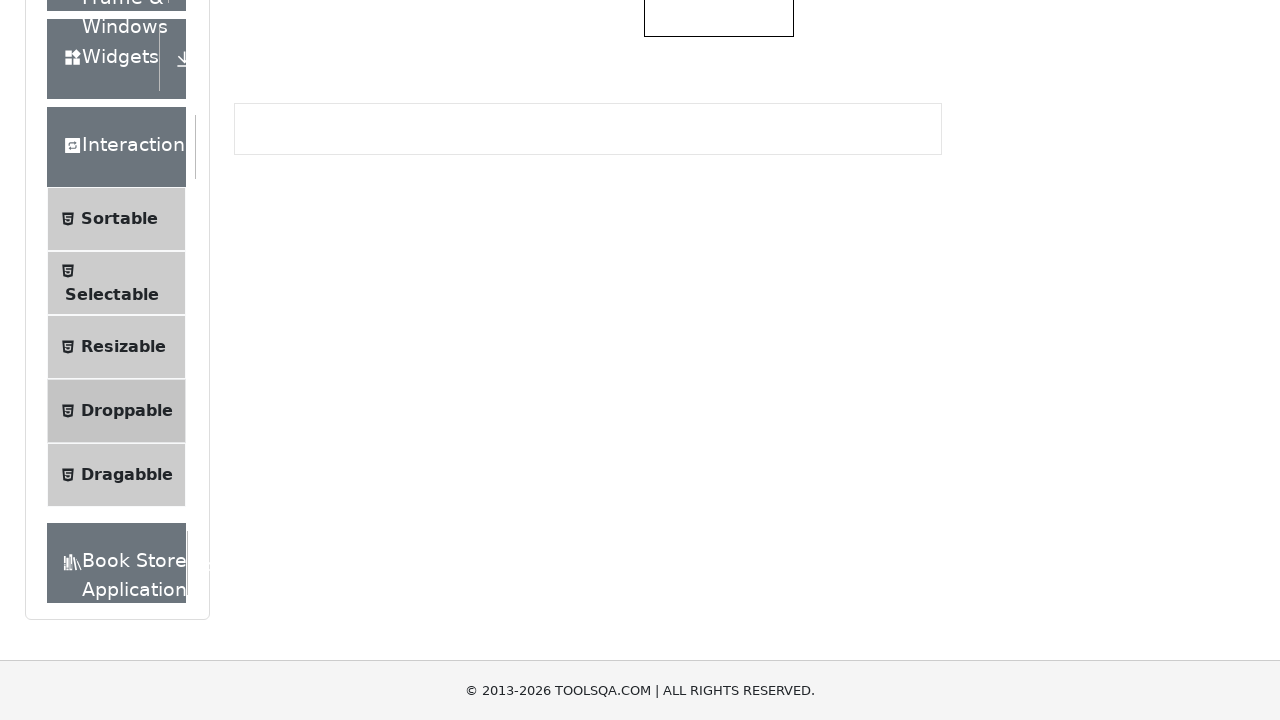

Verified Droppable page header is displayed
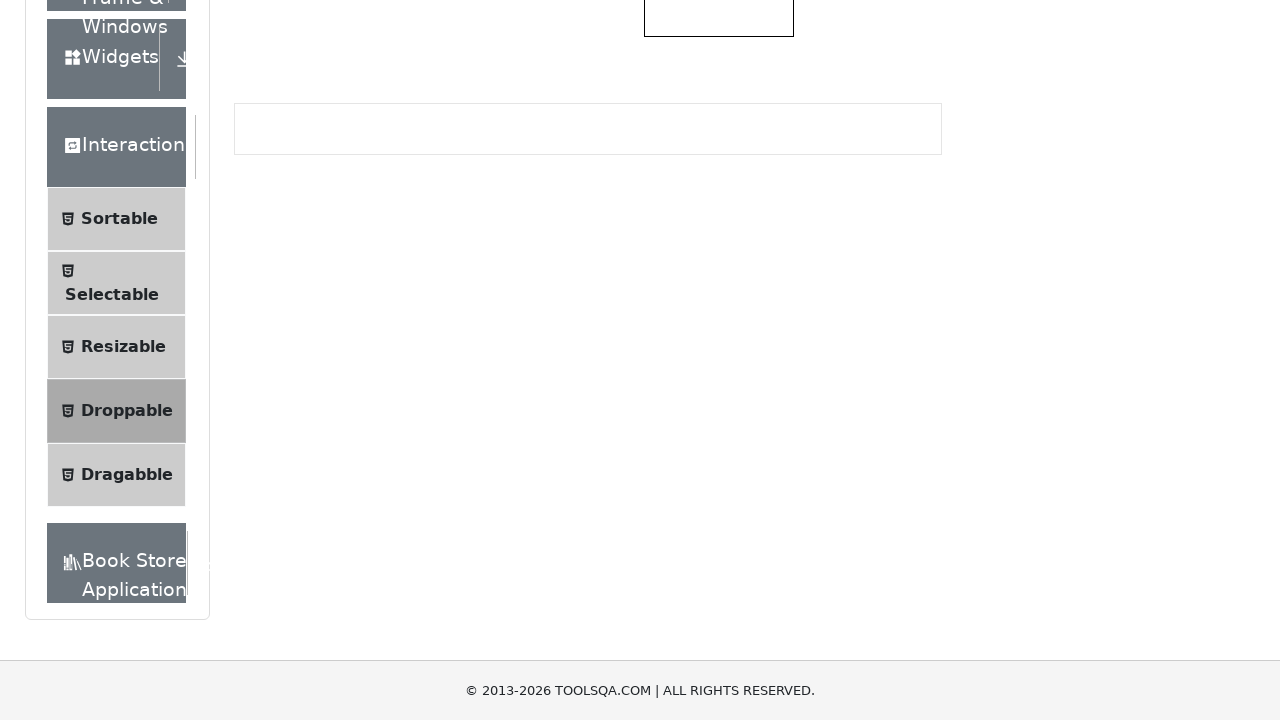

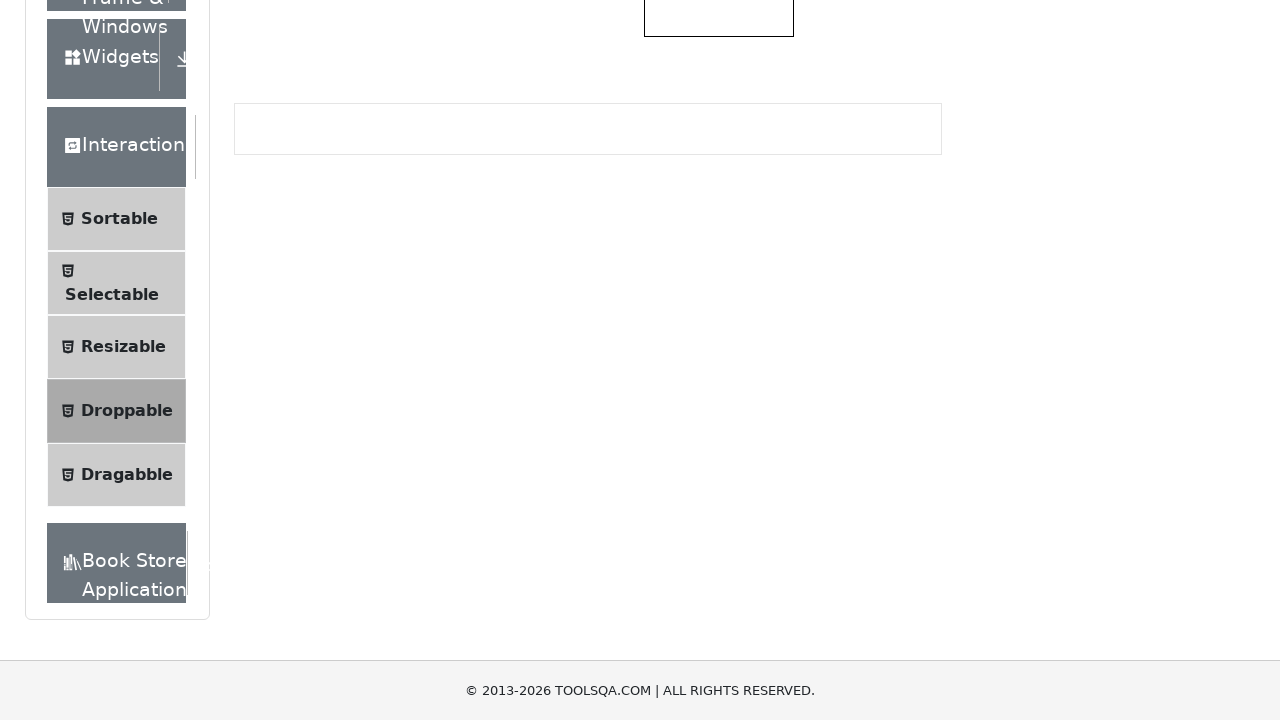